Tests that the YouTube page title equals "YouTube" exactly

Starting URL: https://www.youtube.com

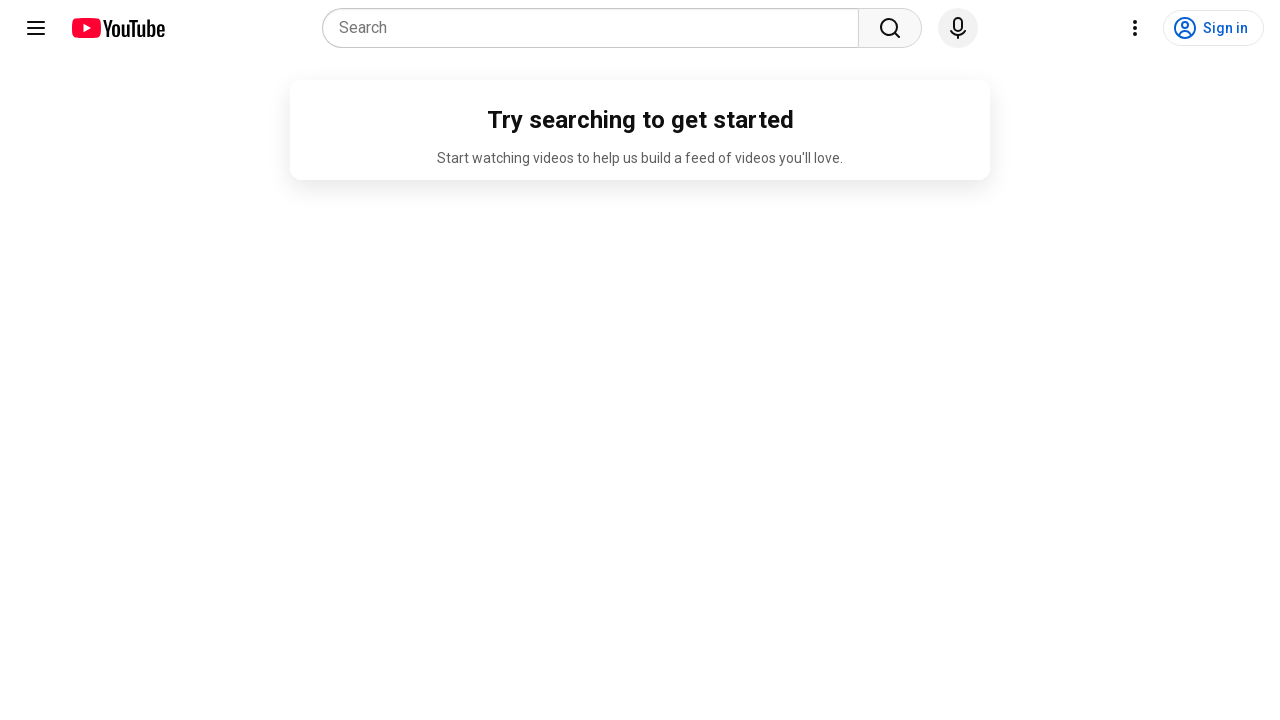

Navigated to YouTube homepage
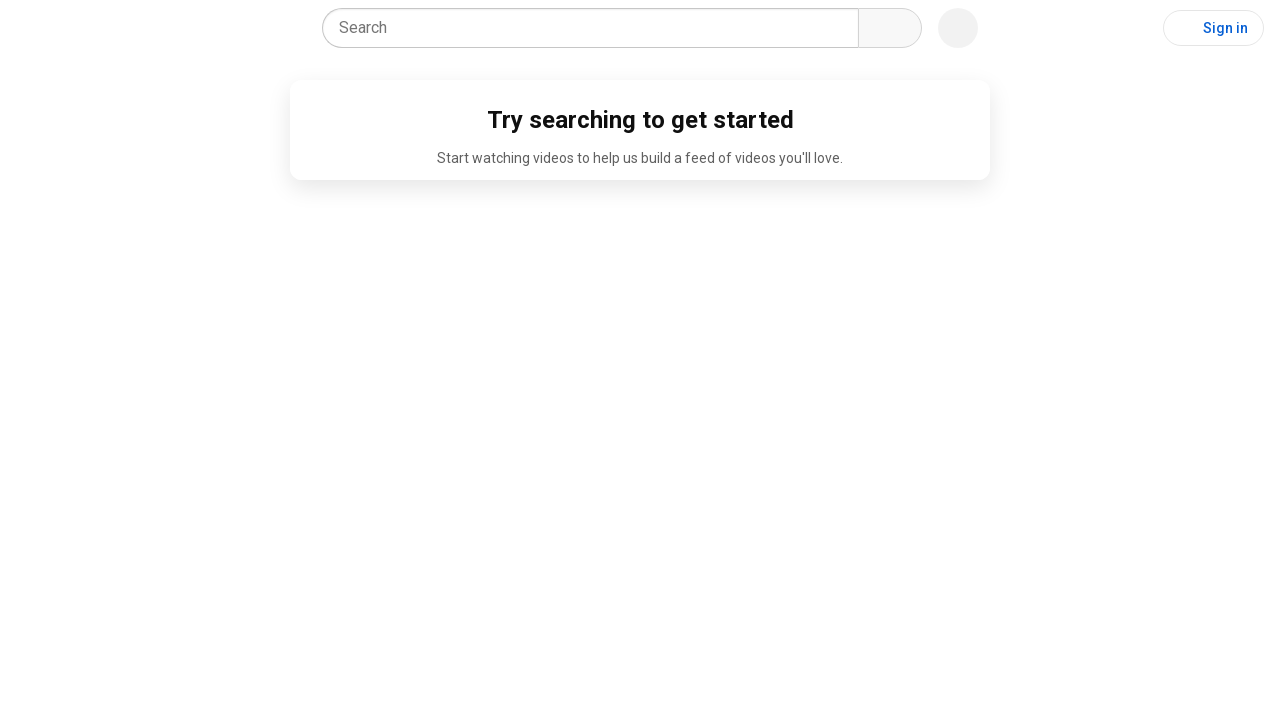

Verified page title equals 'YouTube'
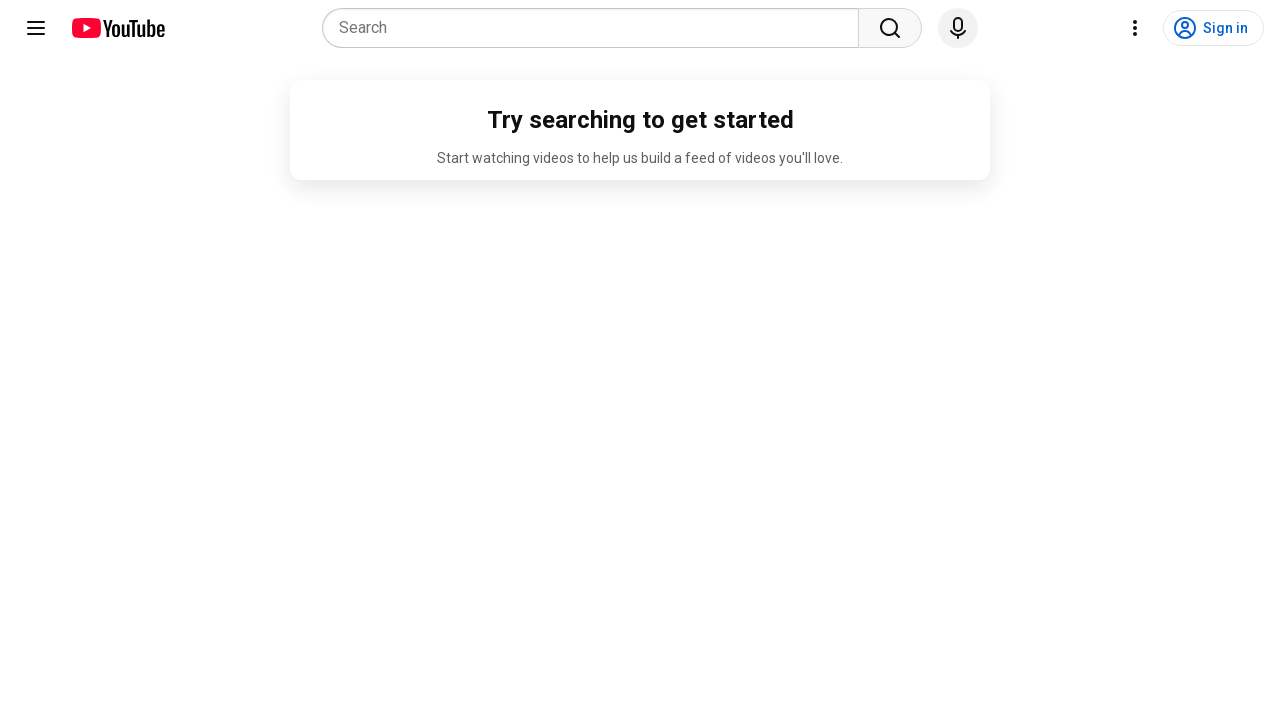

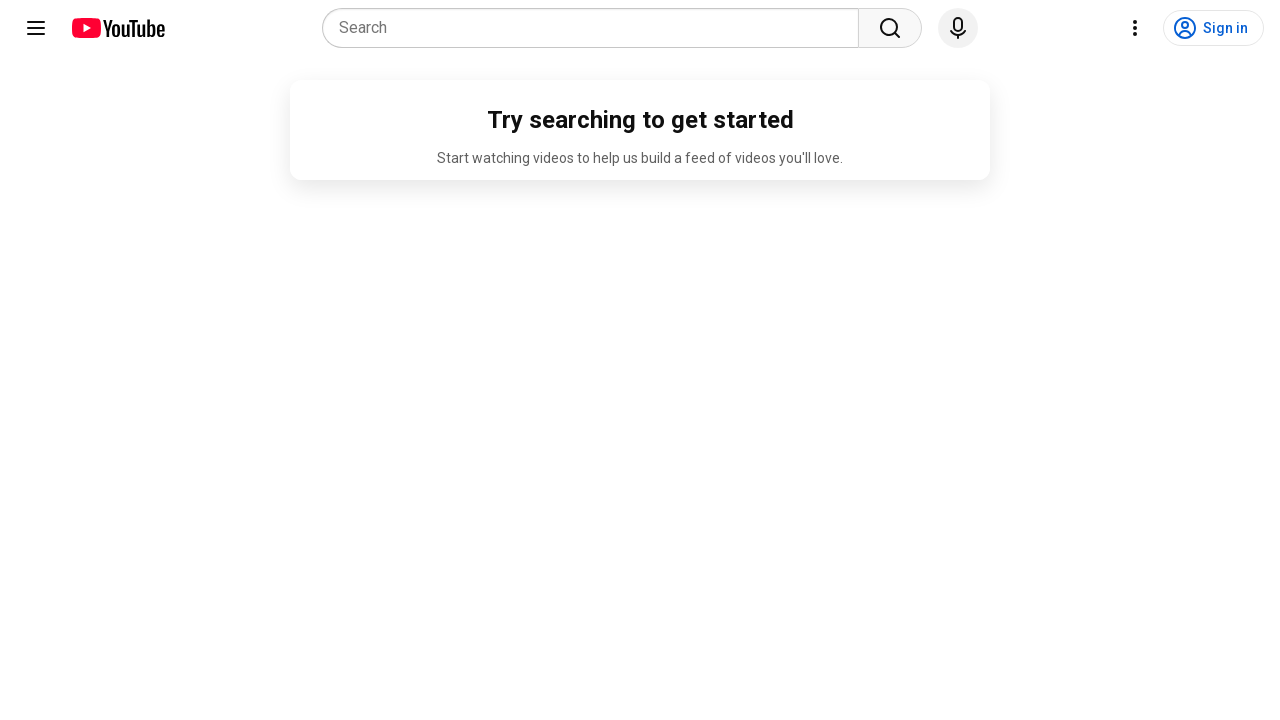